Tests that edits are saved when the edit input loses focus (blur event)

Starting URL: https://demo.playwright.dev/todomvc

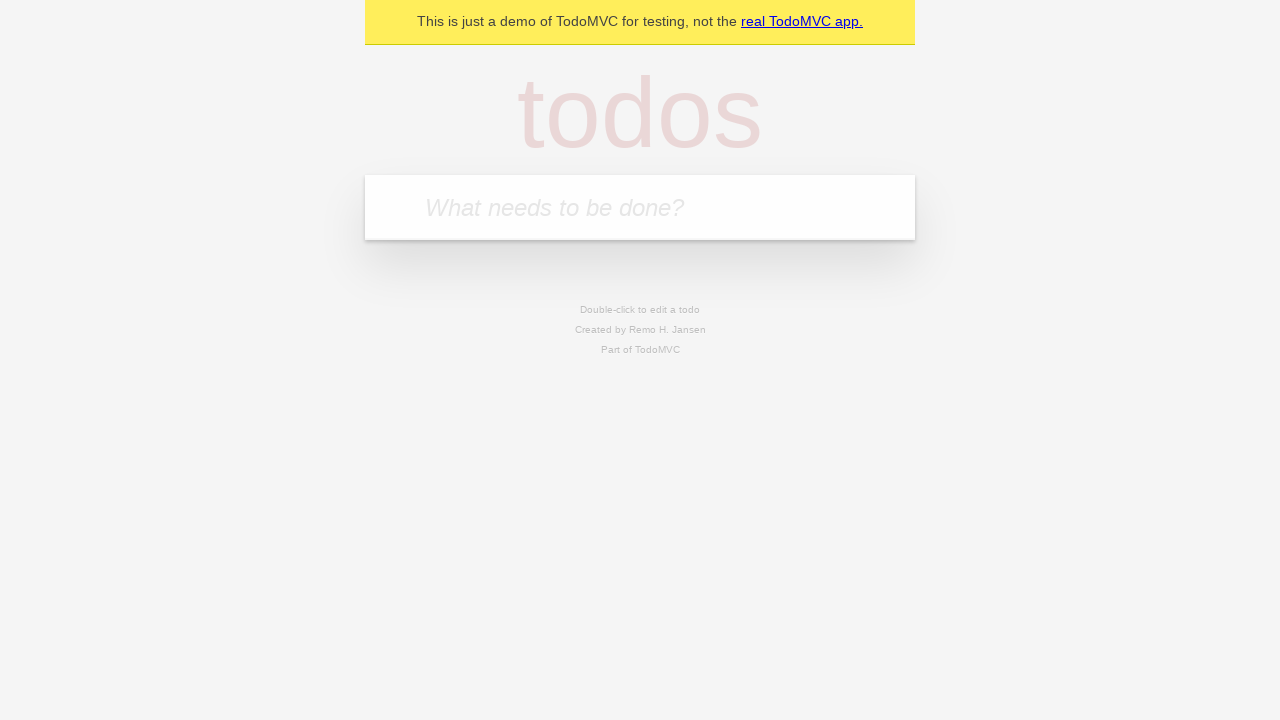

Filled todo input with 'buy some cheese' on internal:attr=[placeholder="What needs to be done?"i]
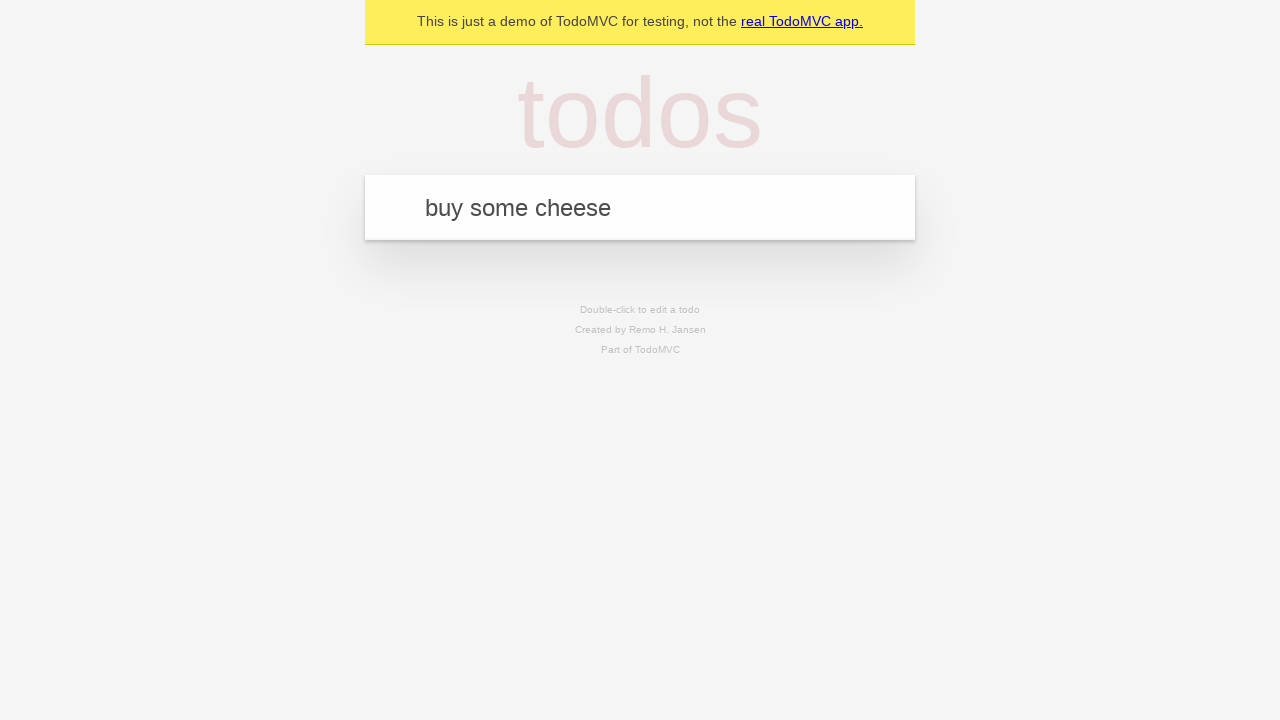

Pressed Enter to create first todo on internal:attr=[placeholder="What needs to be done?"i]
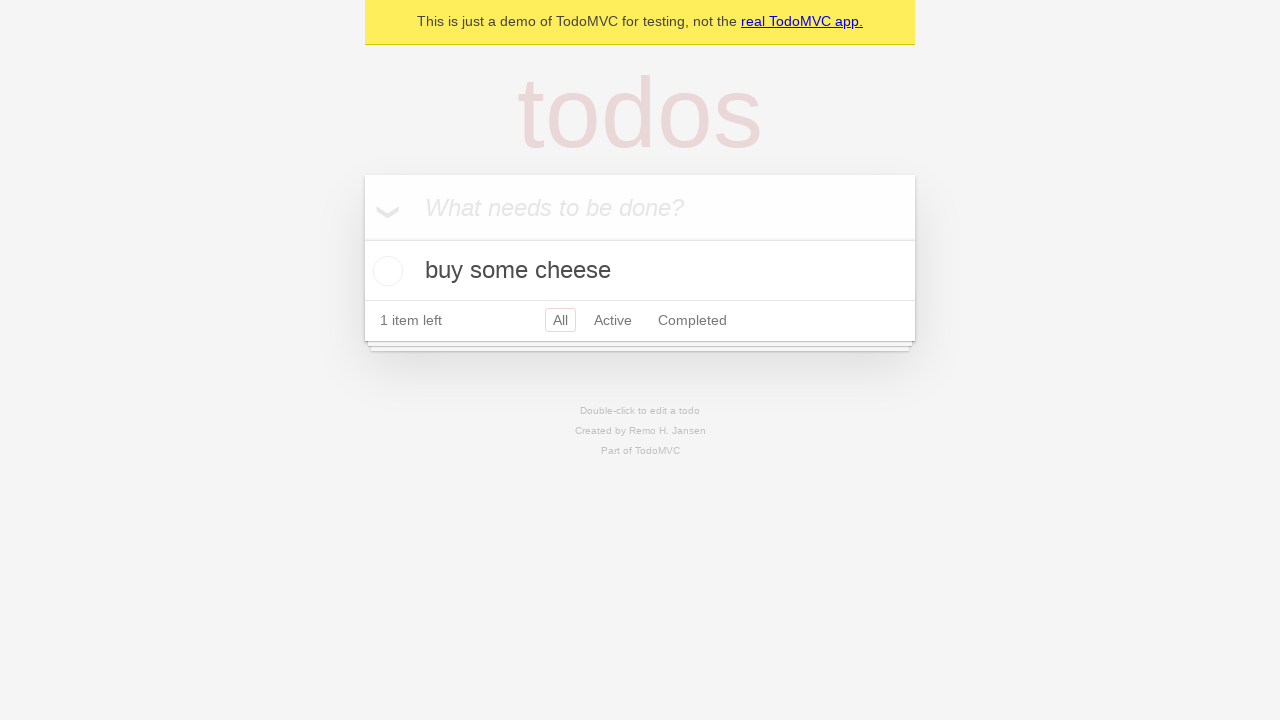

Filled todo input with 'feed the cat' on internal:attr=[placeholder="What needs to be done?"i]
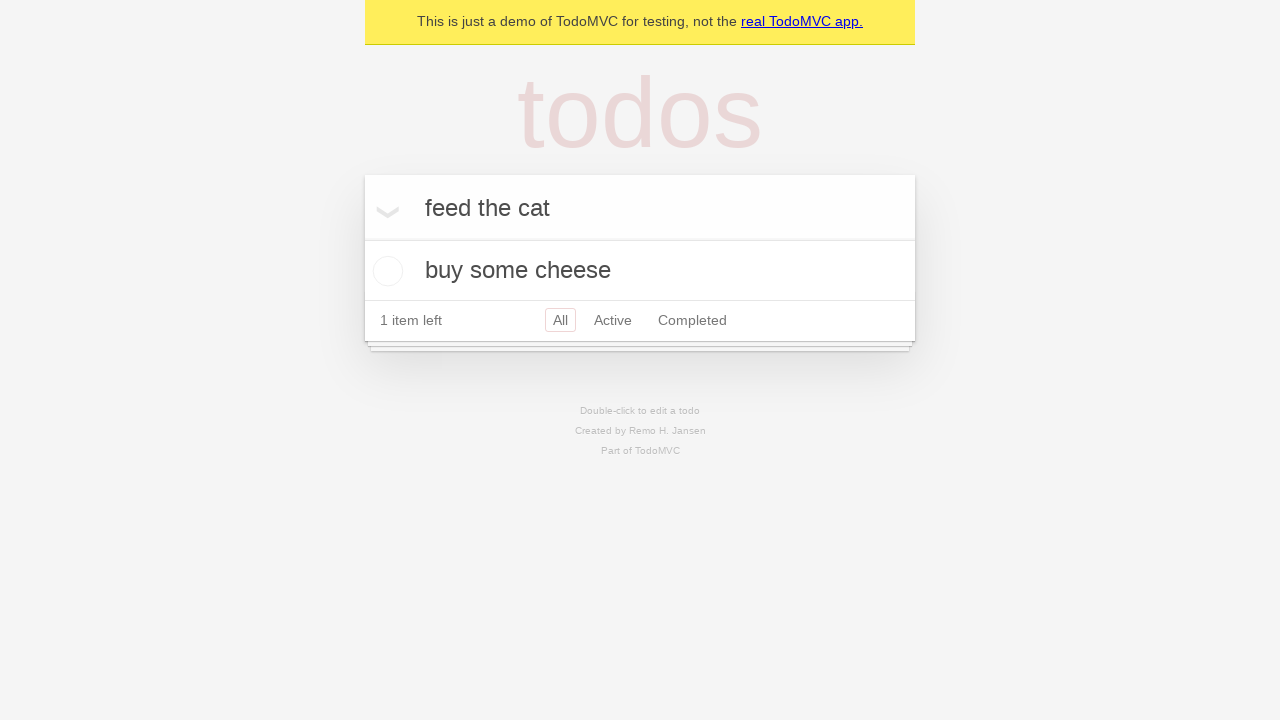

Pressed Enter to create second todo on internal:attr=[placeholder="What needs to be done?"i]
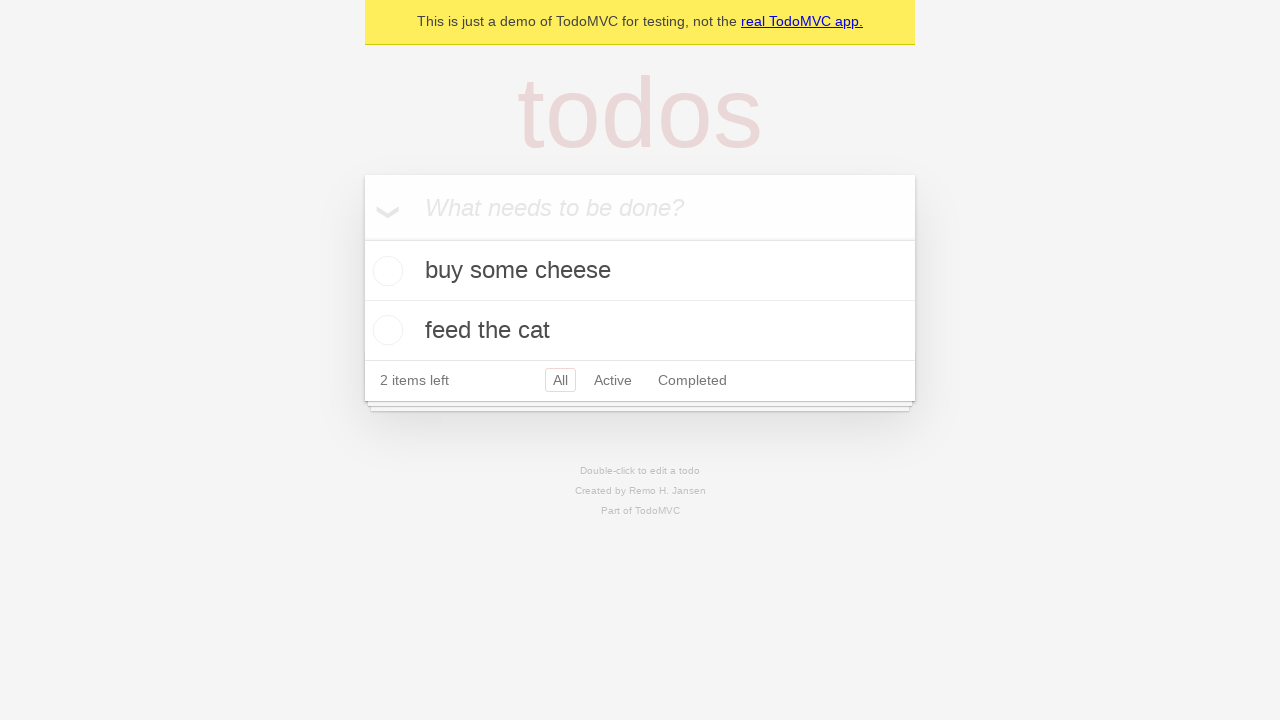

Filled todo input with 'book a doctors appointment' on internal:attr=[placeholder="What needs to be done?"i]
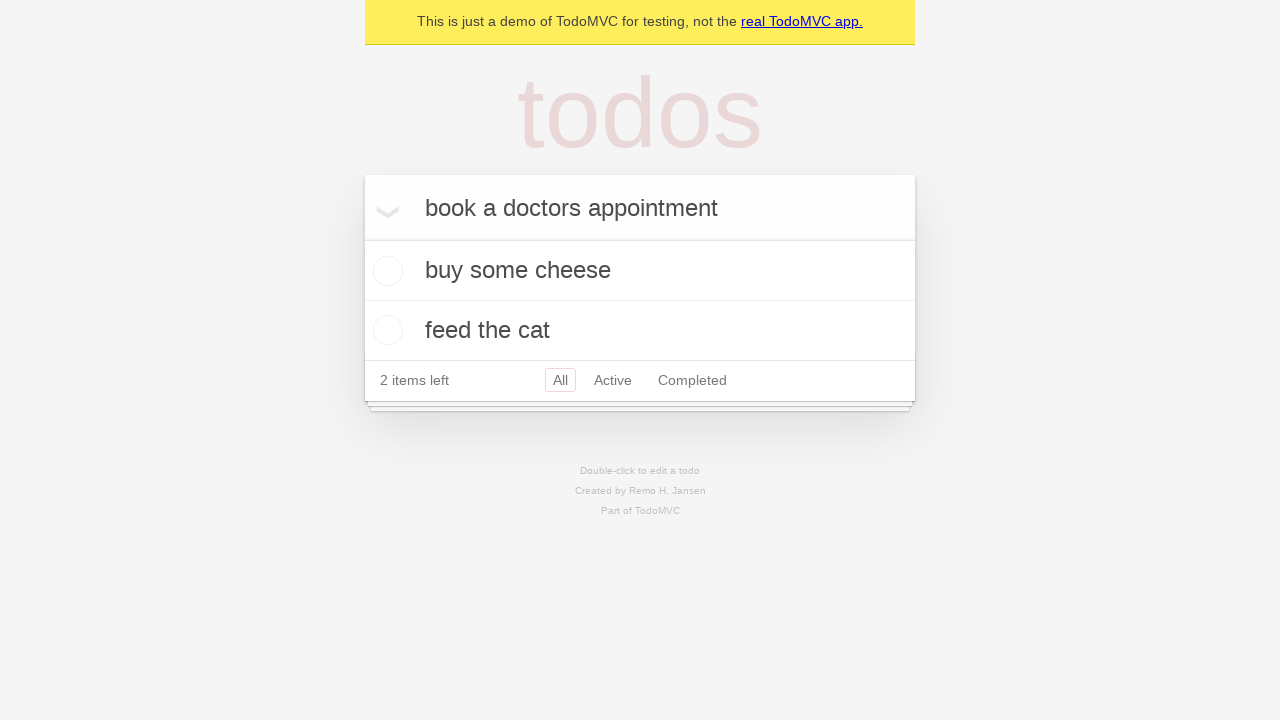

Pressed Enter to create third todo on internal:attr=[placeholder="What needs to be done?"i]
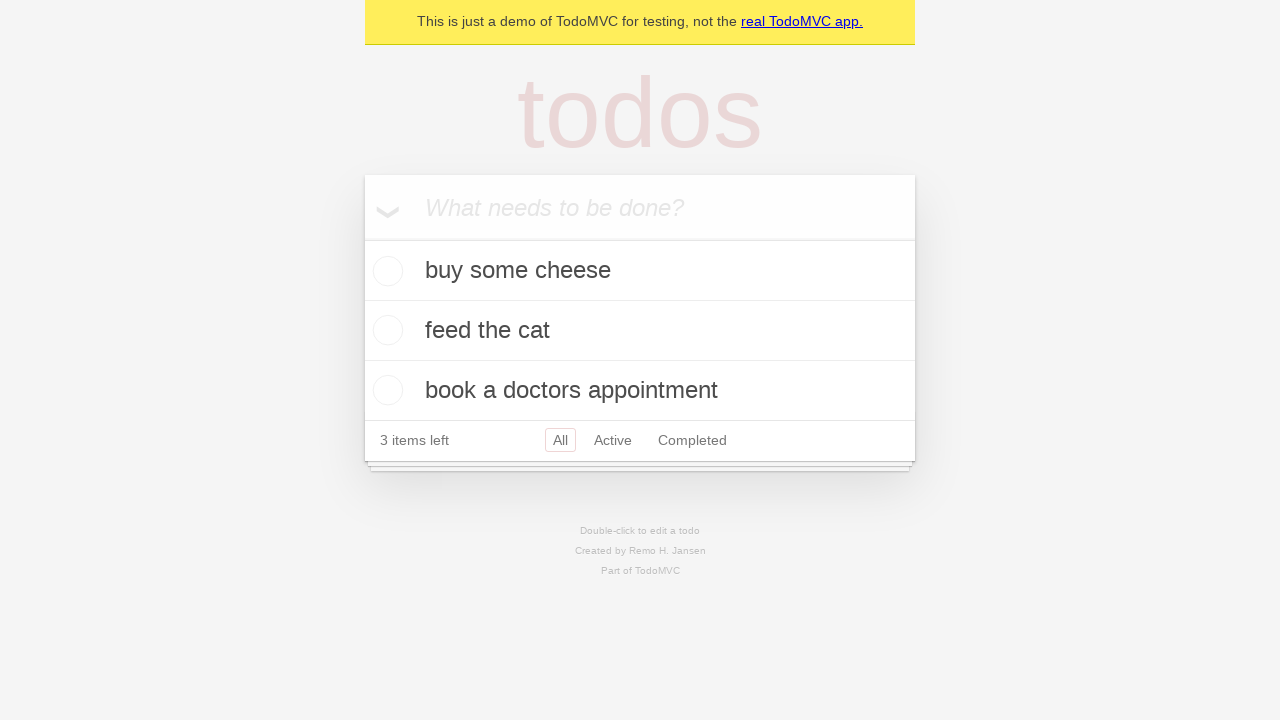

Double-clicked second todo to enter edit mode at (640, 331) on internal:testid=[data-testid="todo-item"s] >> nth=1
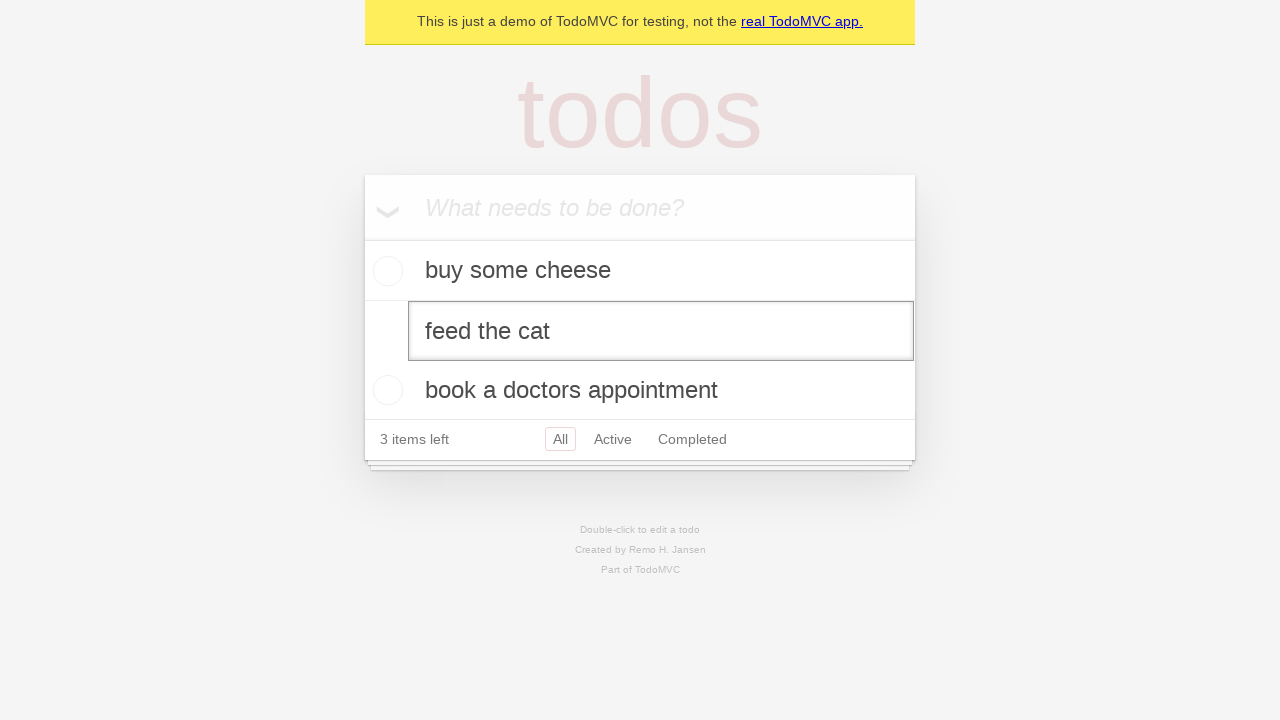

Filled edit textbox with 'buy some sausages' on internal:testid=[data-testid="todo-item"s] >> nth=1 >> internal:role=textbox[nam
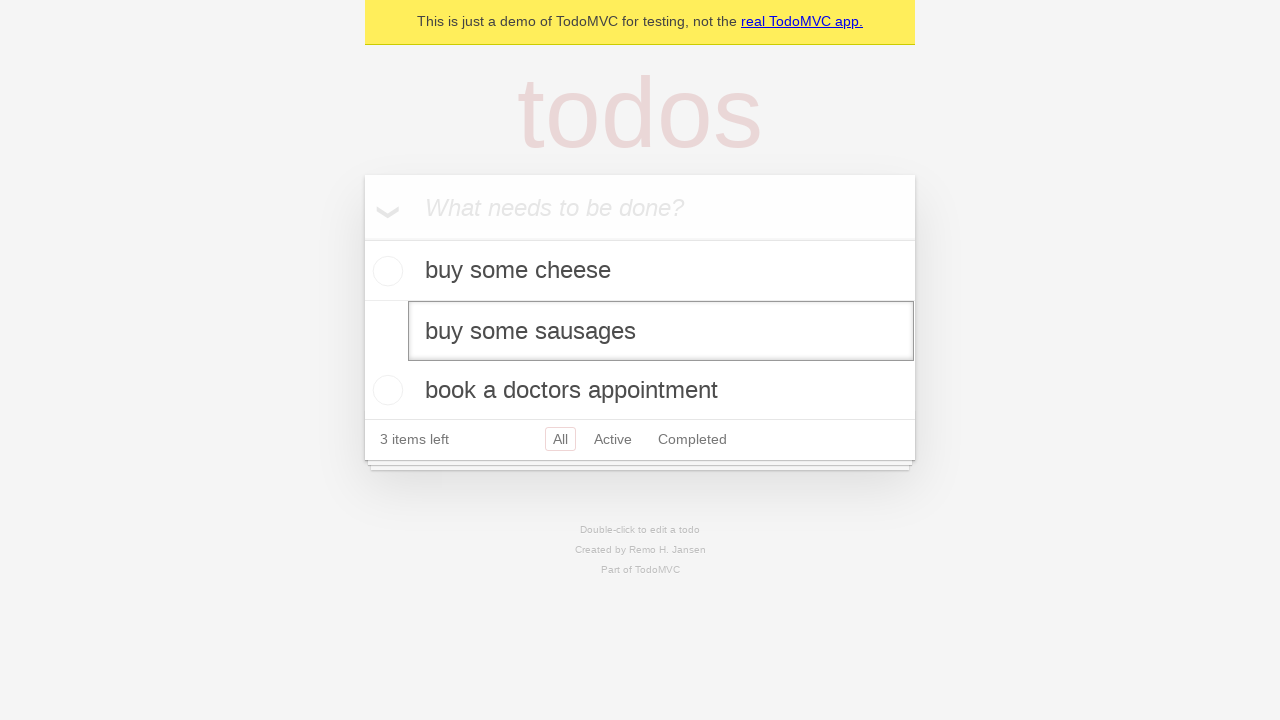

Triggered blur event on edit textbox to save changes
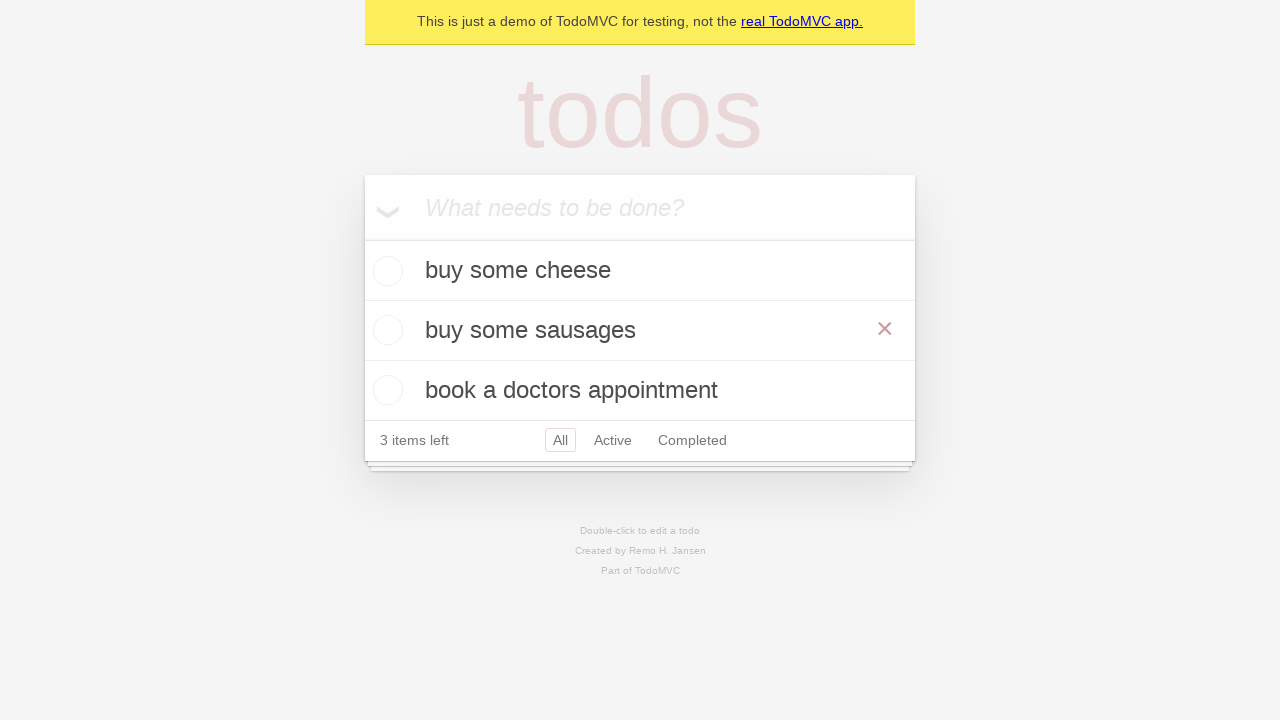

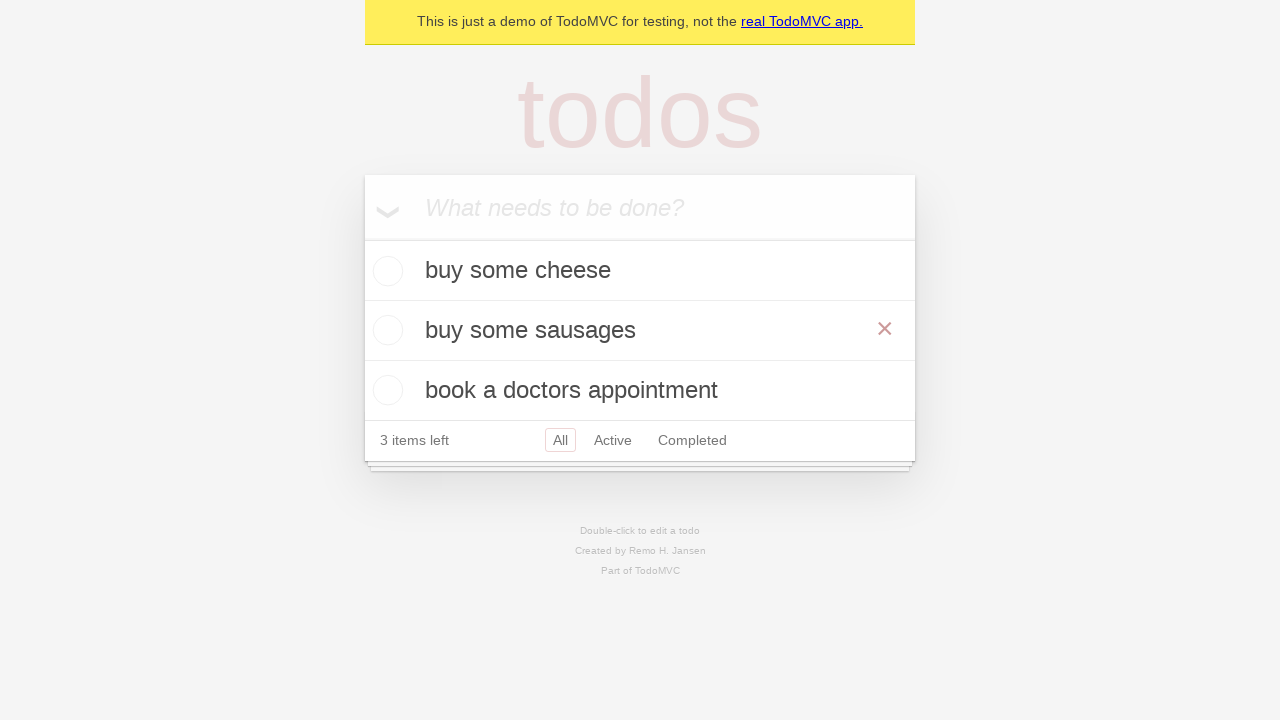